Tests dropdown selection functionality by selecting "Mr." option from a form select menu using visible text

Starting URL: https://www.tutorialspoint.com/selenium/practice/select-menu.php

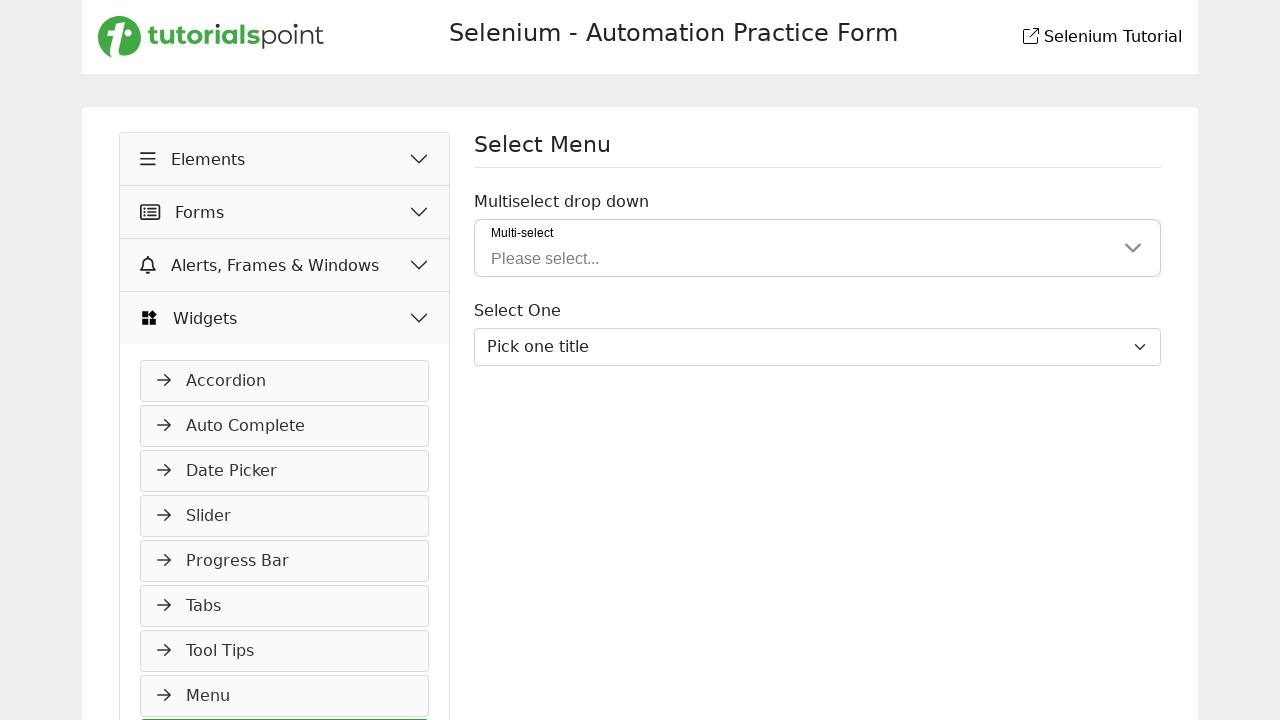

Waited for dropdown select menu to be visible
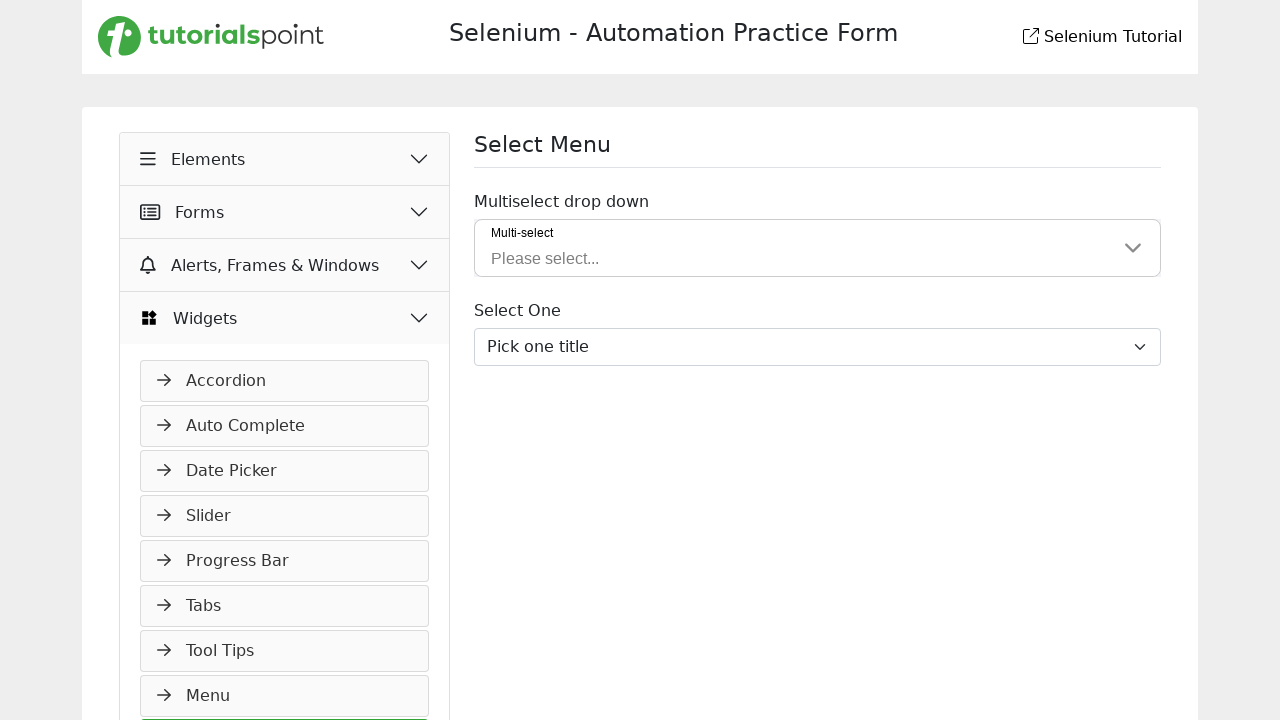

Selected 'Mr.' option from the dropdown menu on select.form-select
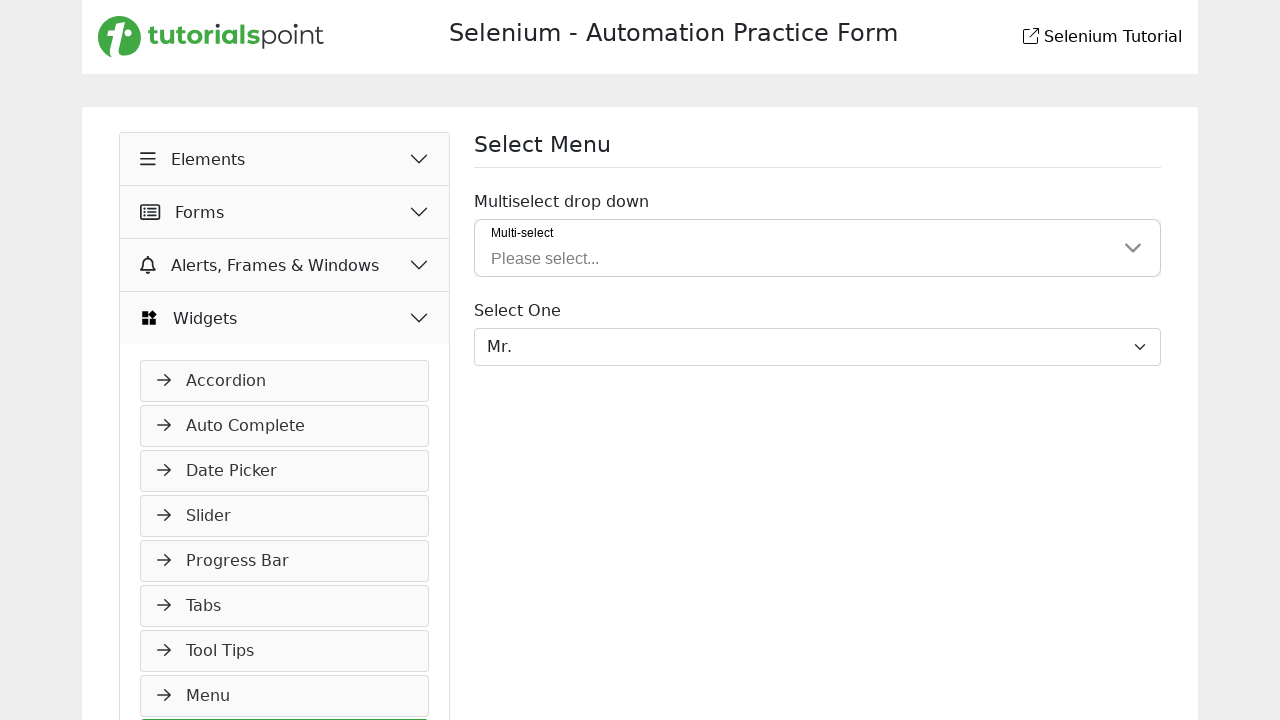

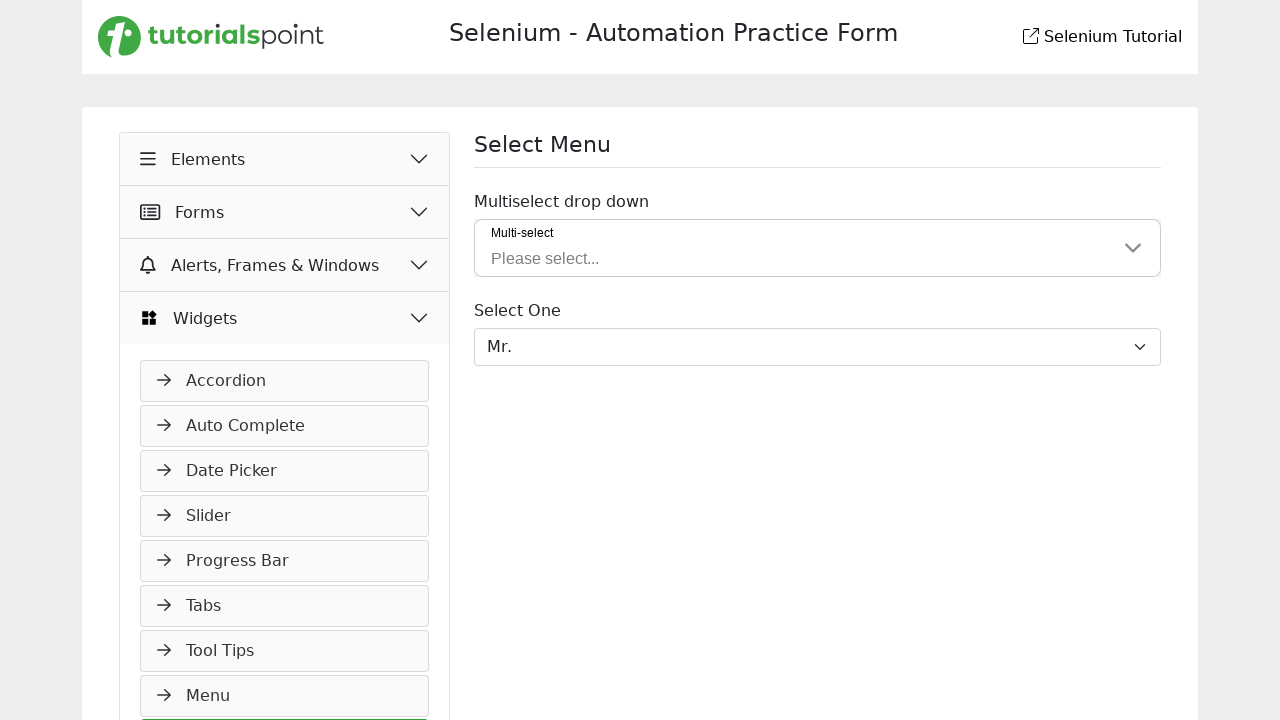